Tests window handling by clicking an "Open" link that opens a new window/tab, then switches to the new window and closes it while keeping the parent window open.

Starting URL: http://omayo.blogspot.com/

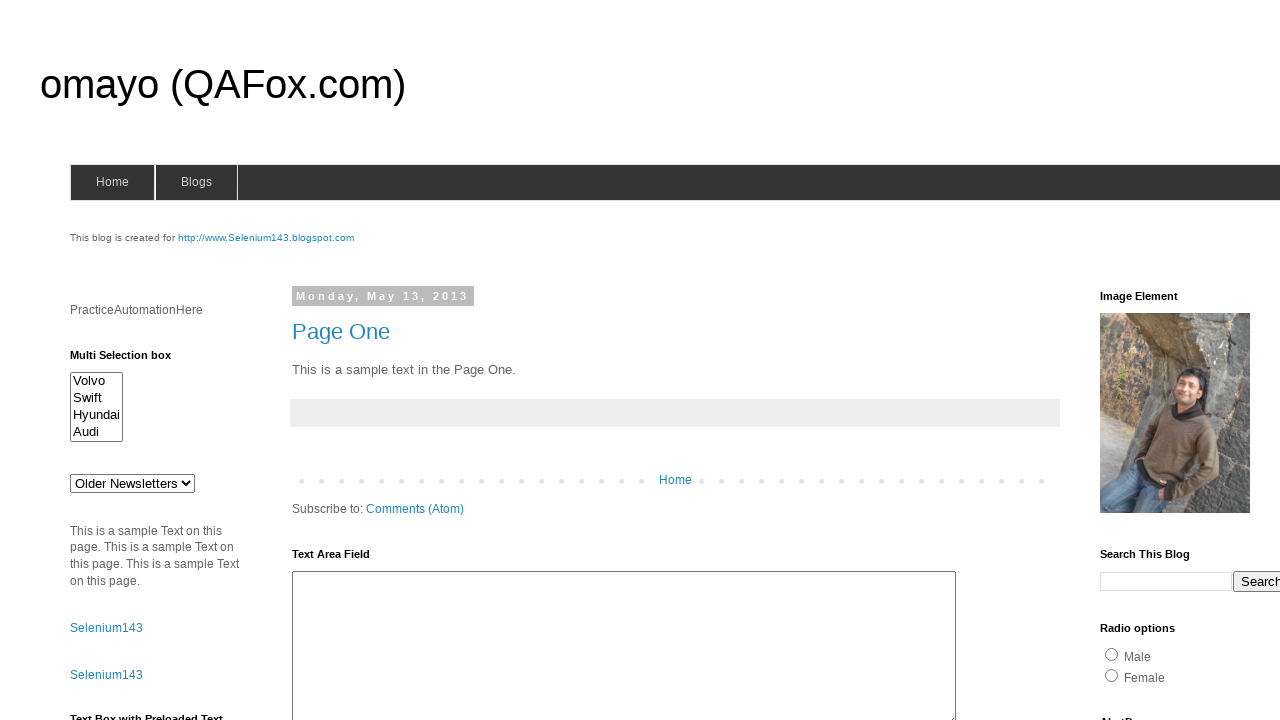

Clicked 'Open' link to open a new window/tab at (132, 360) on xpath=//a[contains(text(),'Open')]
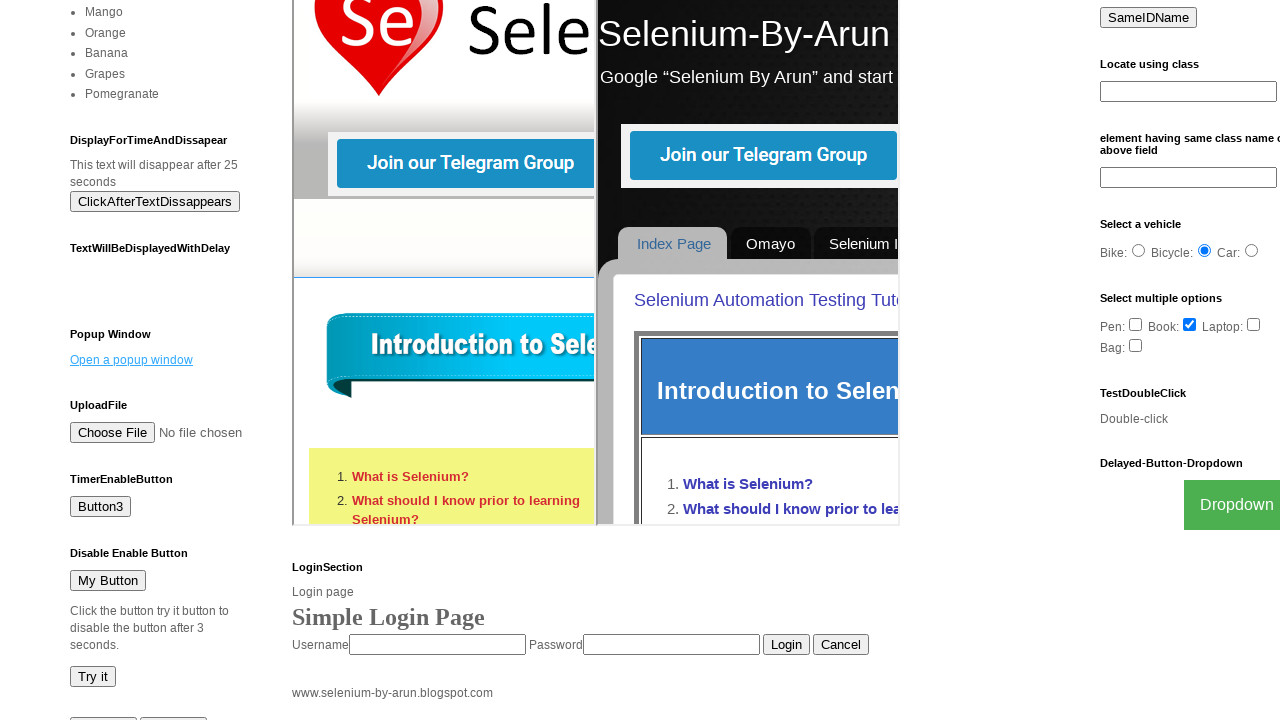

New window/tab opened and captured
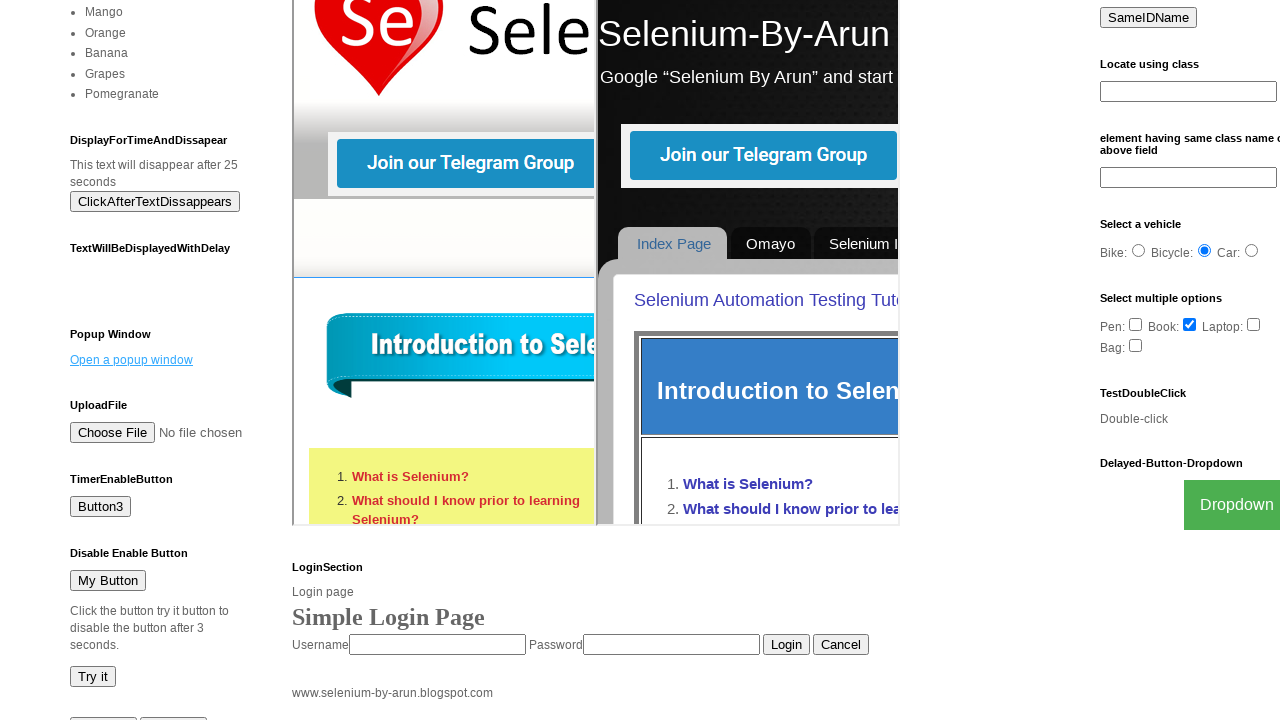

Closed the new window/tab
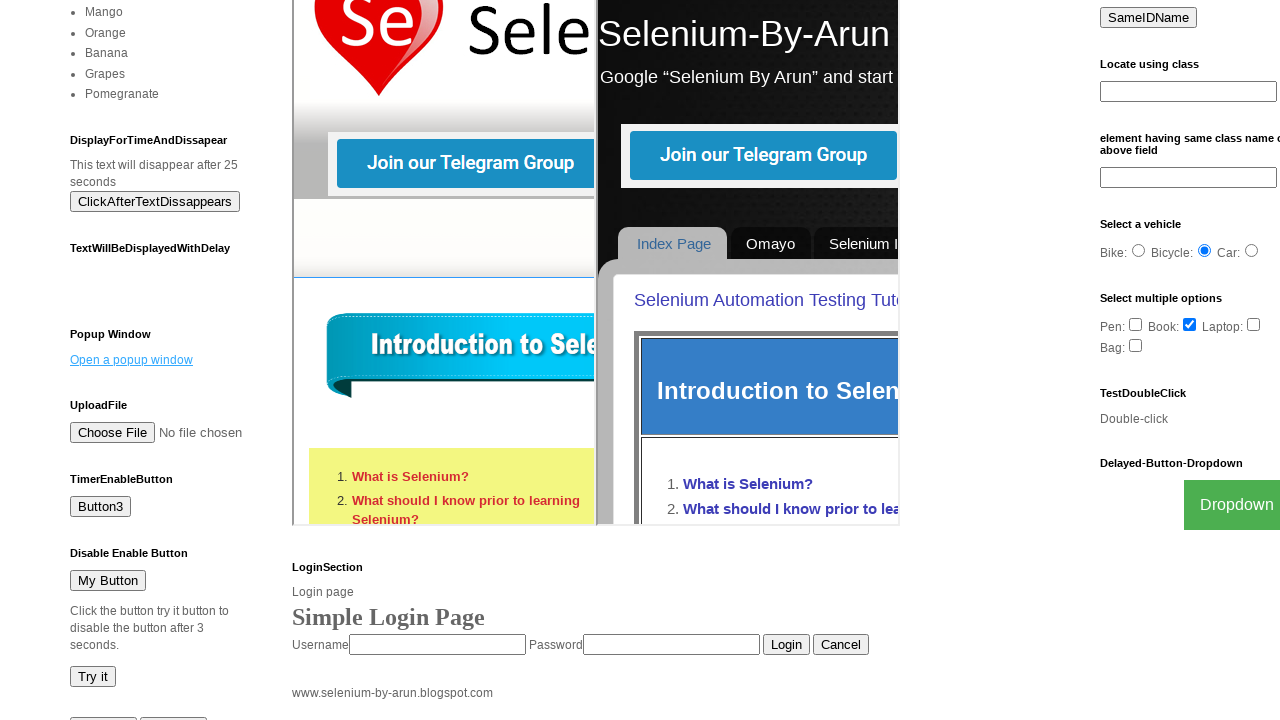

Original page remains active and open
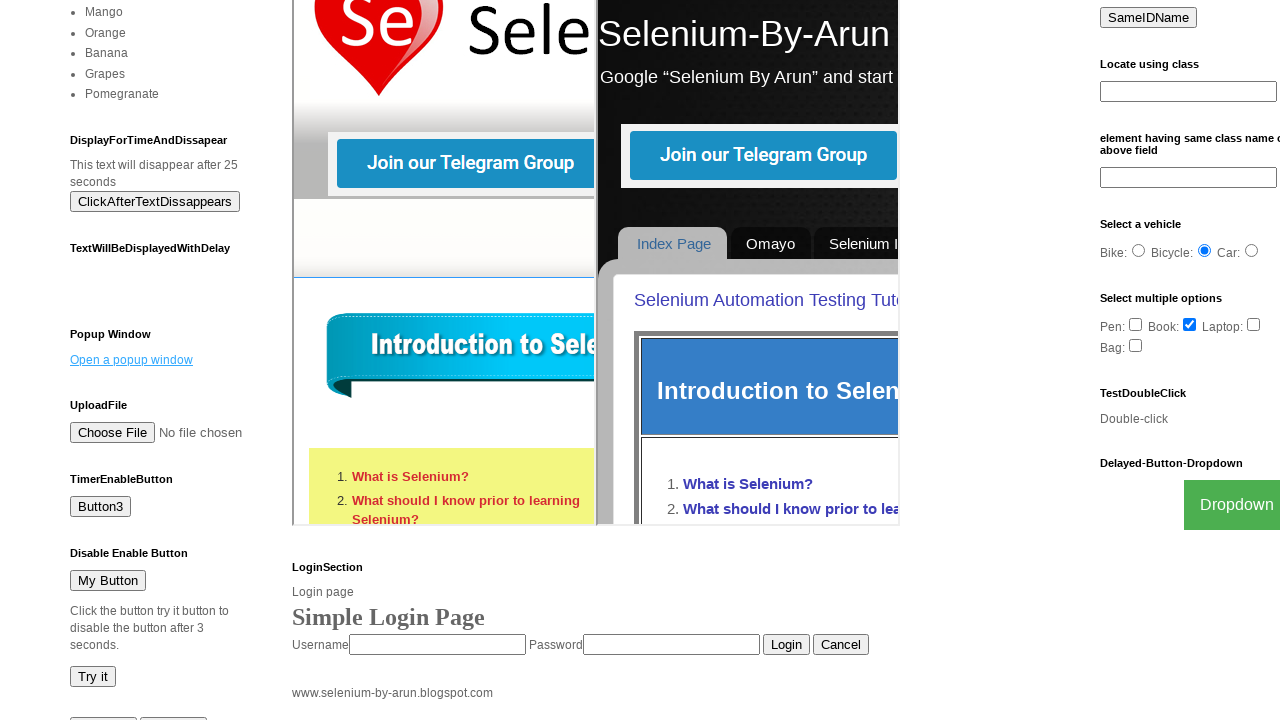

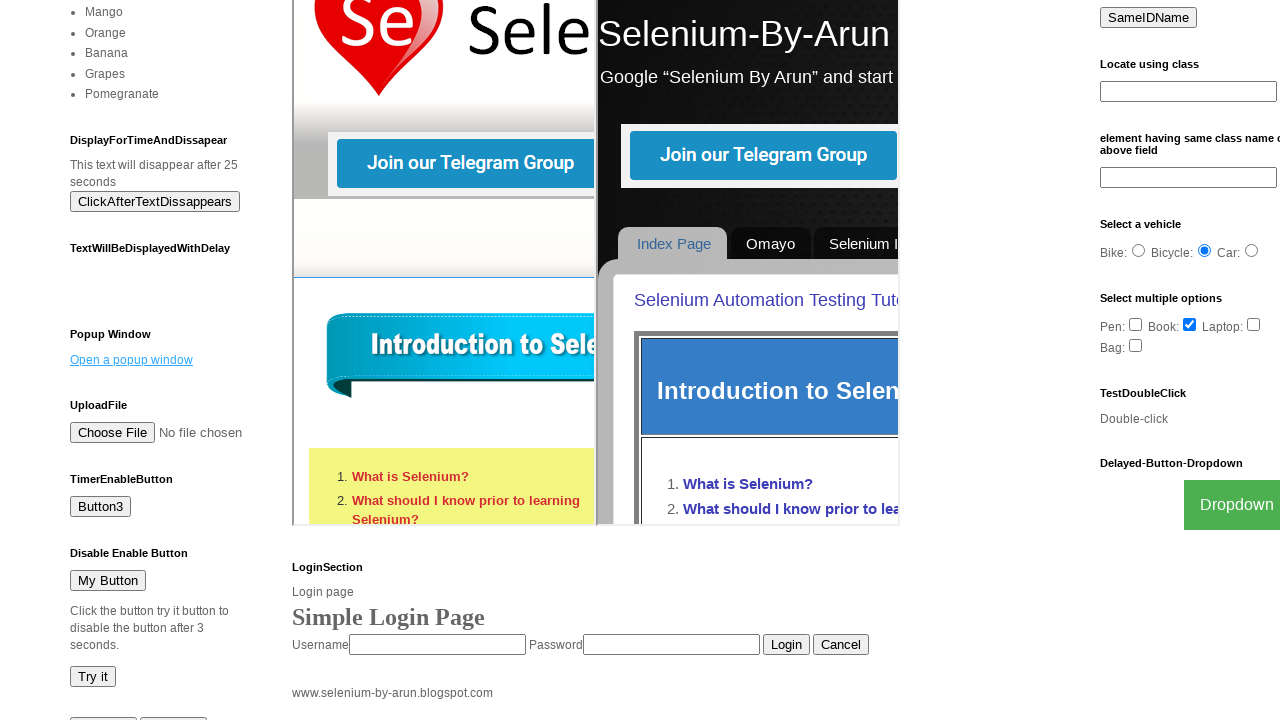